Tests alert handling by clicking a button that triggers an alert and then accepting/dismissing the alert dialog

Starting URL: https://formy-project.herokuapp.com/switch-window

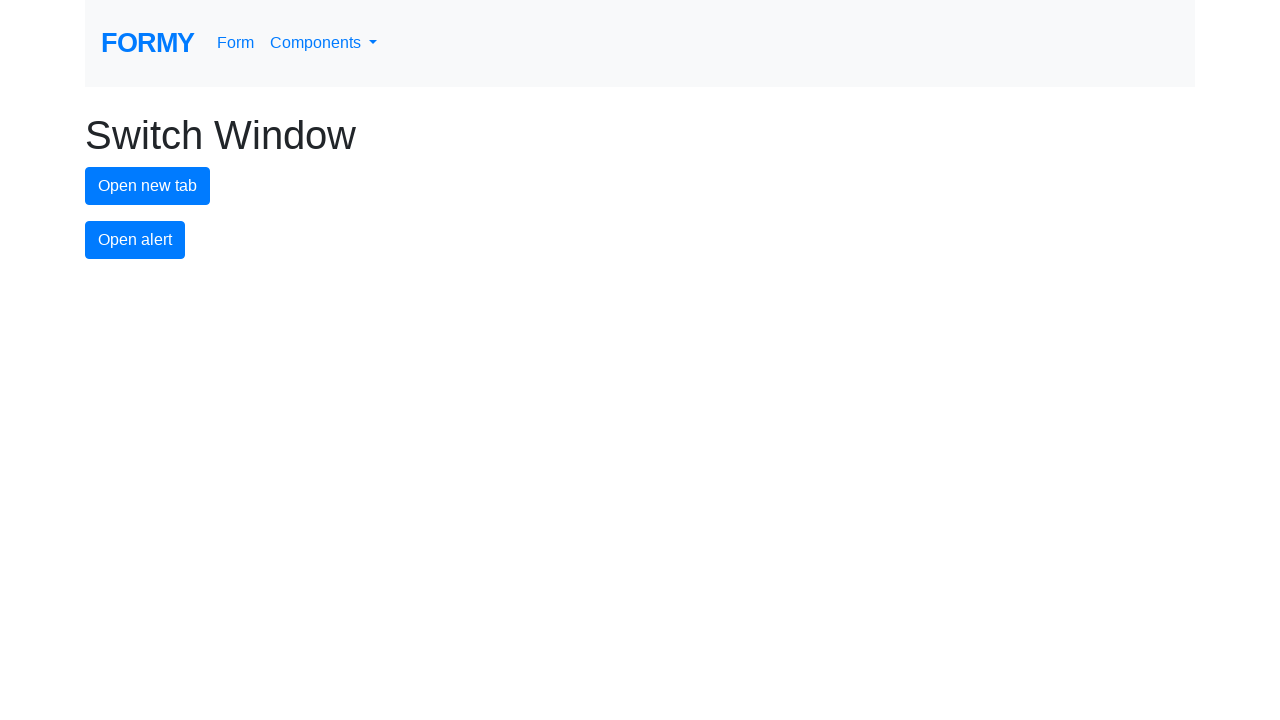

Clicked alert button to trigger alert dialog at (135, 240) on #alert-button
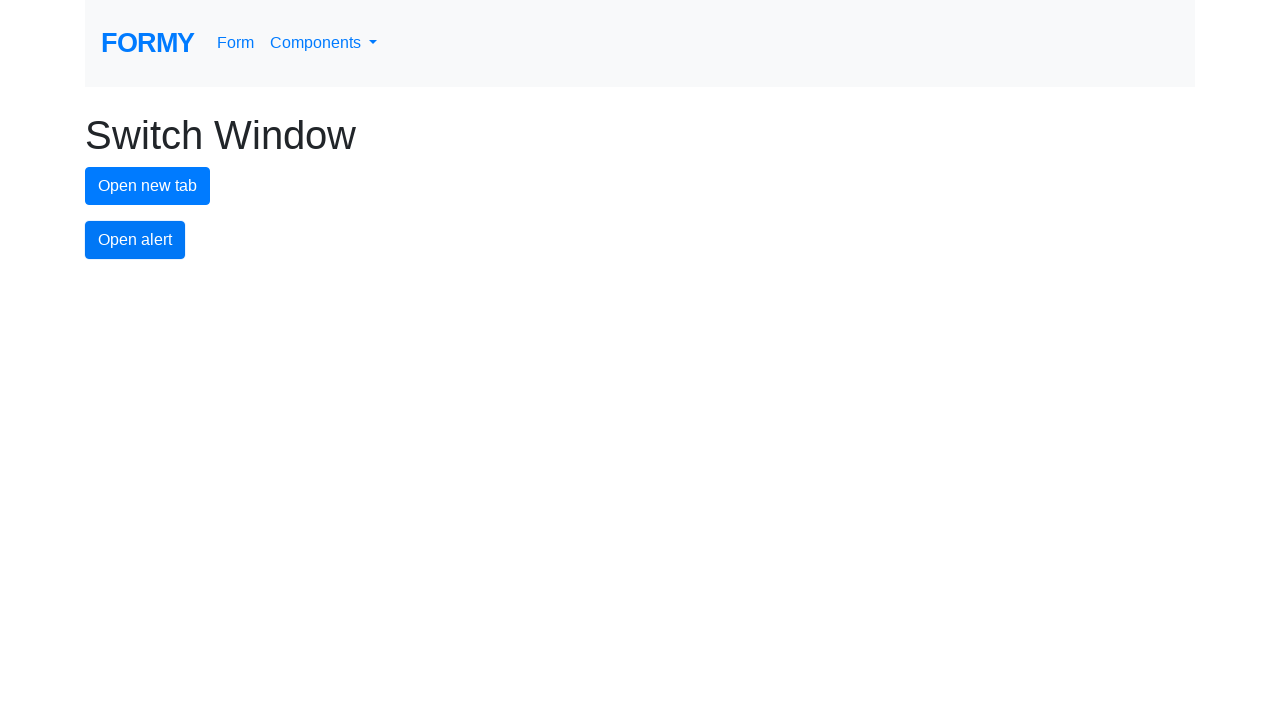

Set up dialog handler to accept alerts
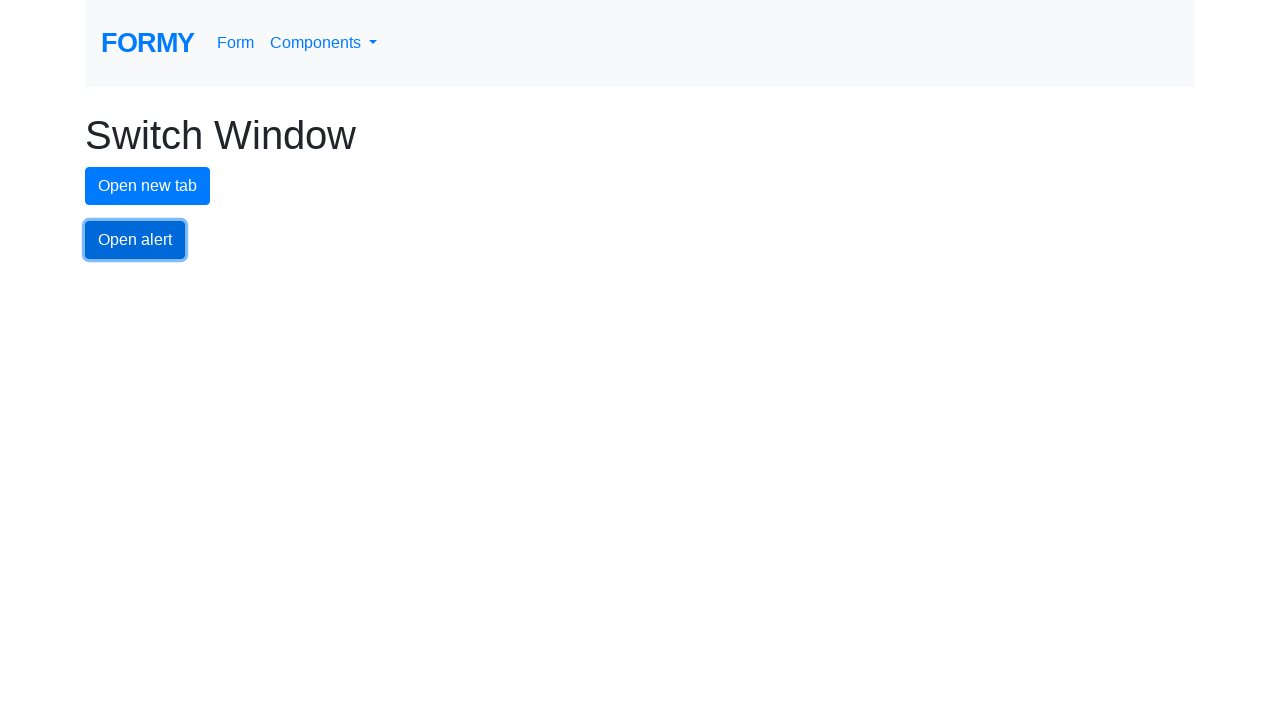

Clicked alert button again to trigger alert dialog with handler active at (135, 240) on #alert-button
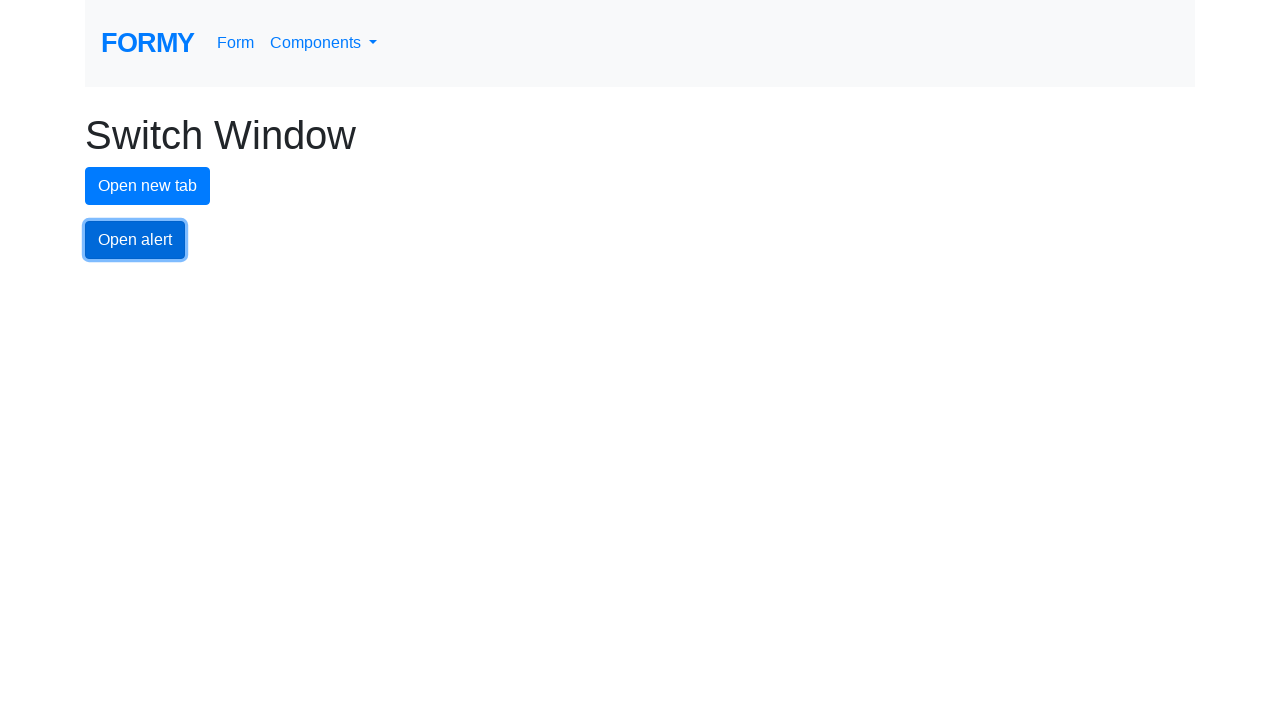

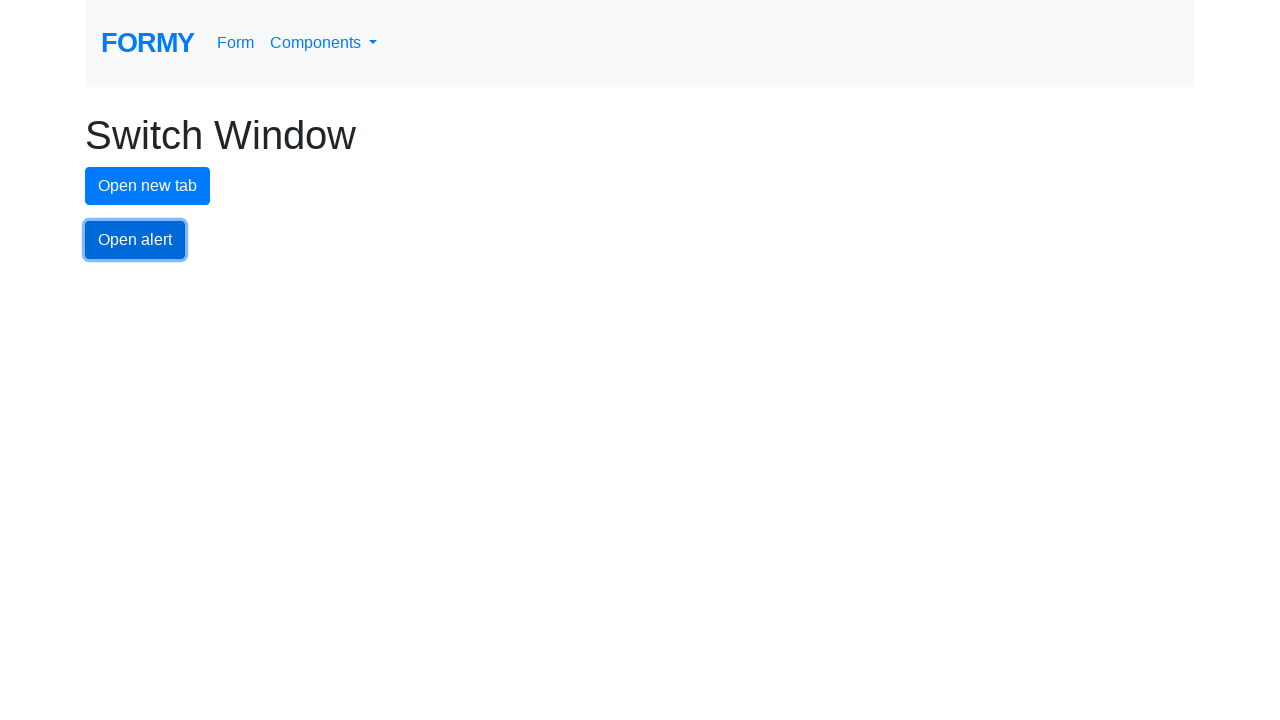